Tests calendar date picker functionality by selecting a specific date (June 15, 2027) through year, month, and day navigation

Starting URL: https://rahulshettyacademy.com/seleniumPractise/#/offers

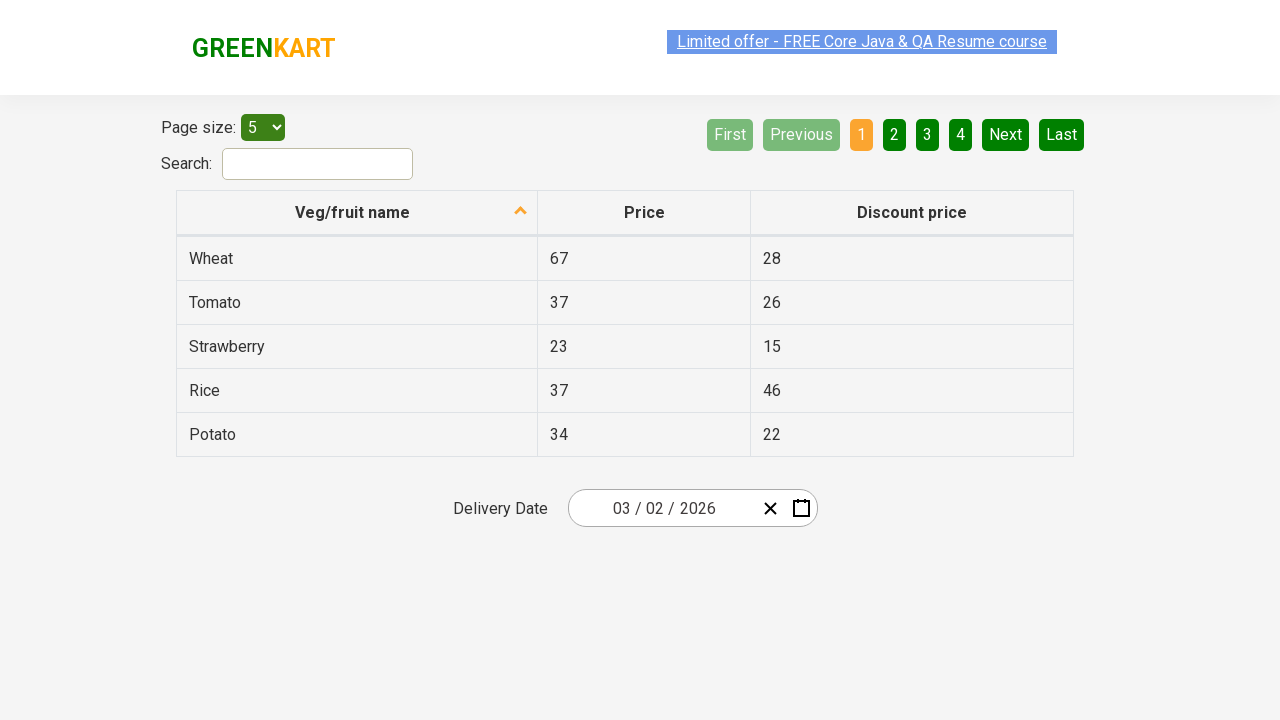

Clicked date picker input group to open calendar at (662, 508) on .react-date-picker__inputGroup
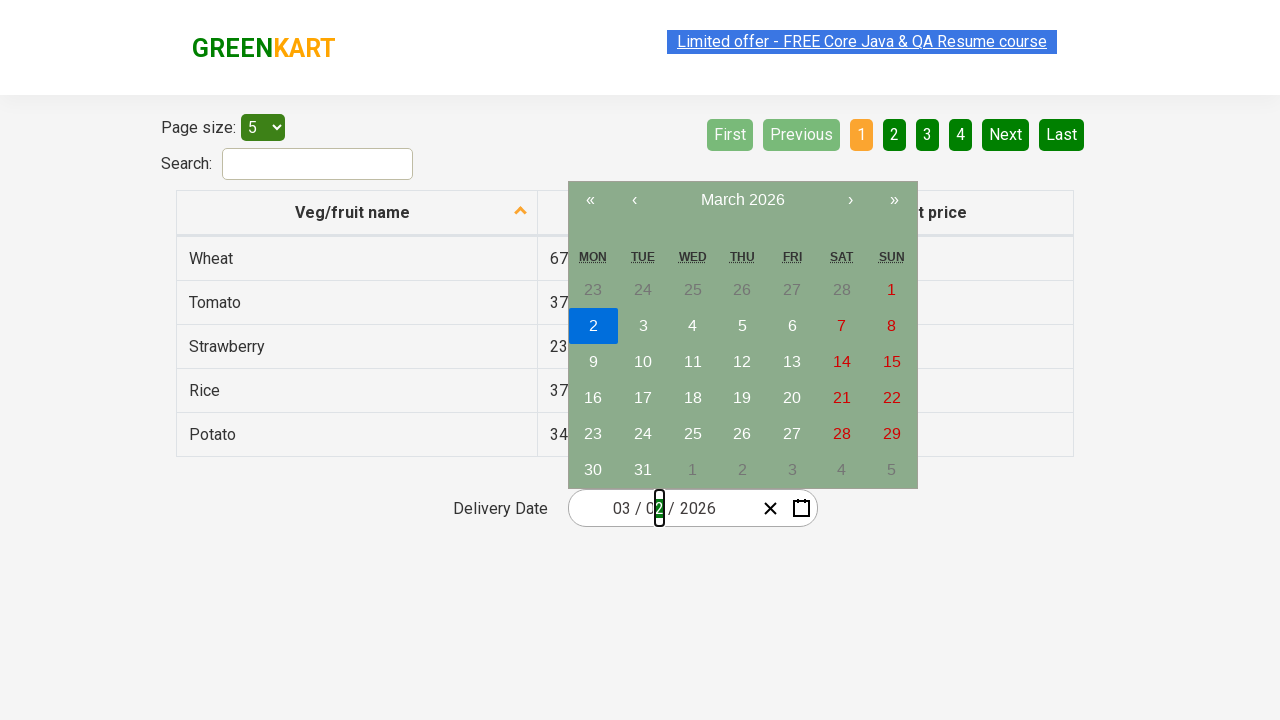

Clicked navigation label to switch to month view at (742, 200) on .react-calendar__navigation__label
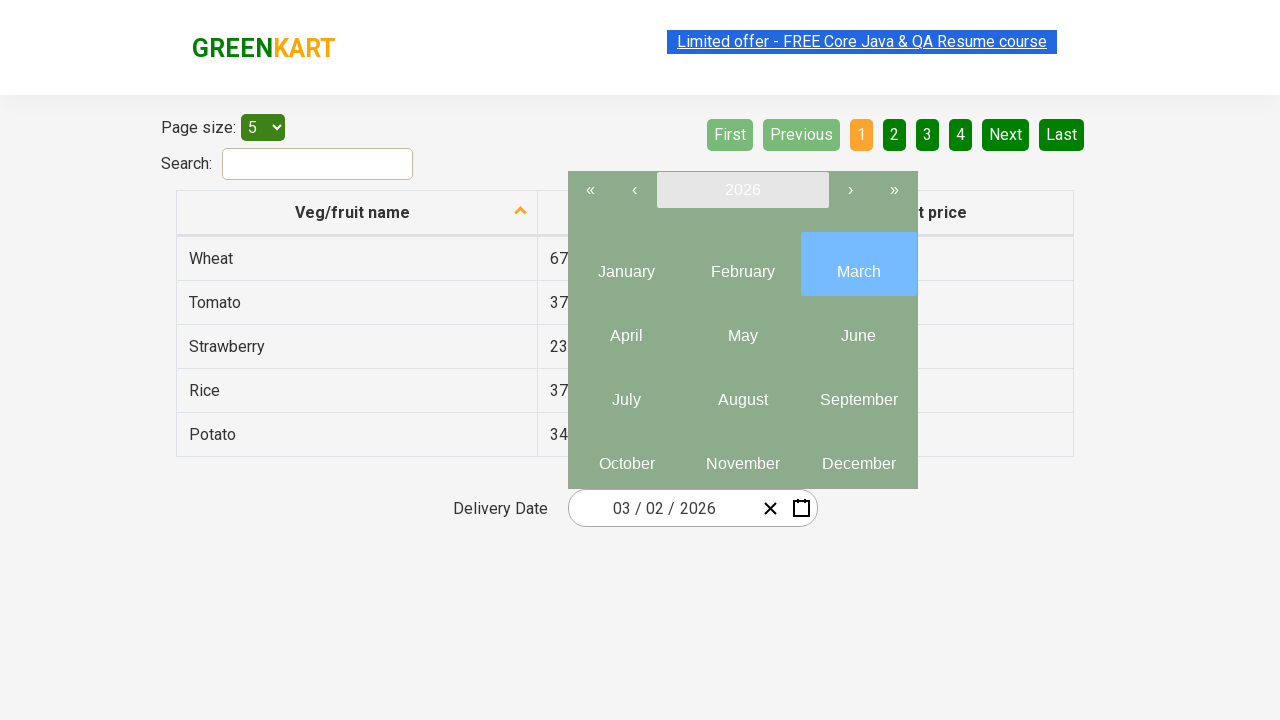

Clicked navigation label again to switch to year view at (742, 190) on .react-calendar__navigation__label
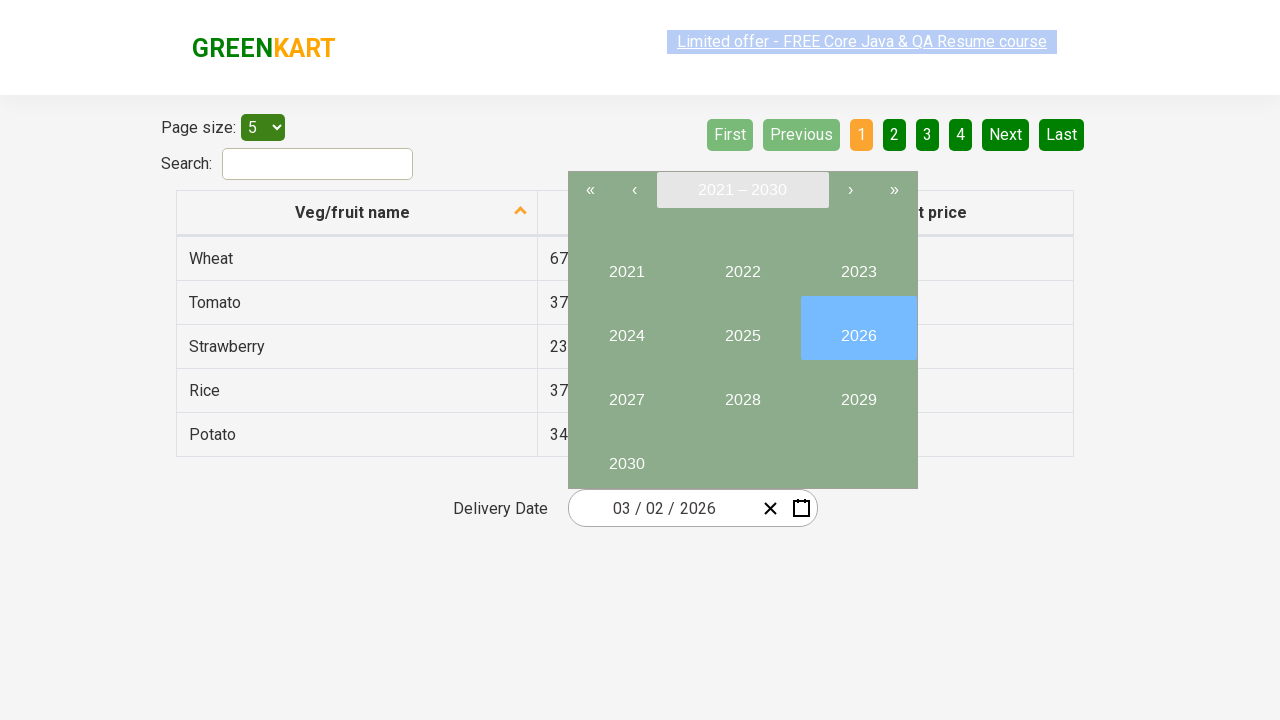

Selected year 2027 from year picker at (626, 392) on button:has-text('2027')
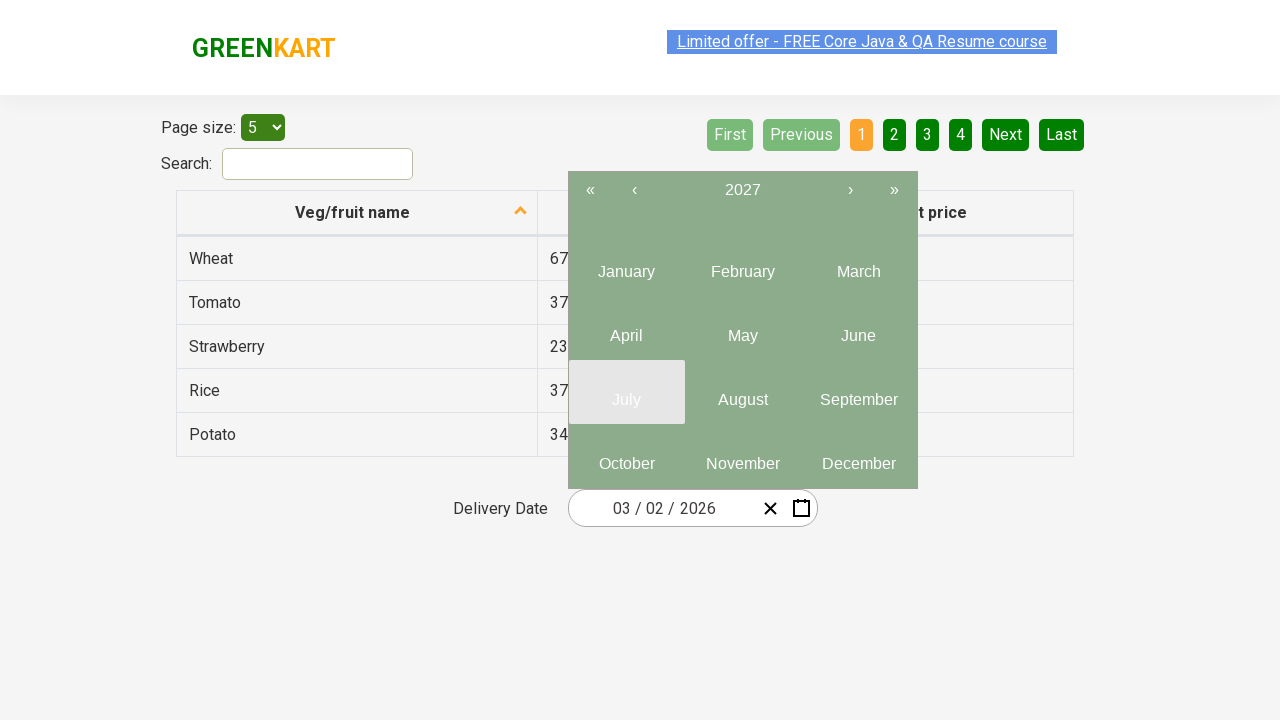

Selected month 6 (June) from month picker at (858, 328) on .react-calendar__year-view__months__month >> nth=5
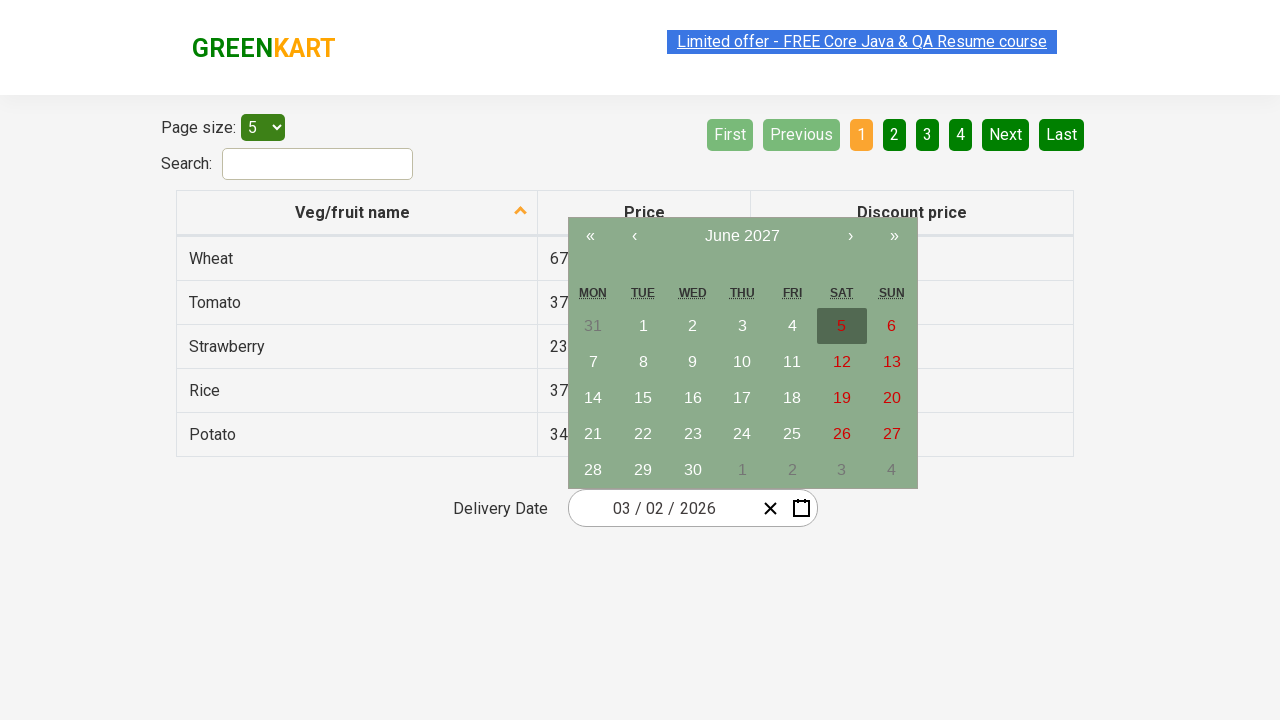

Selected date 15 from calendar at (643, 398) on abbr:has-text('15')
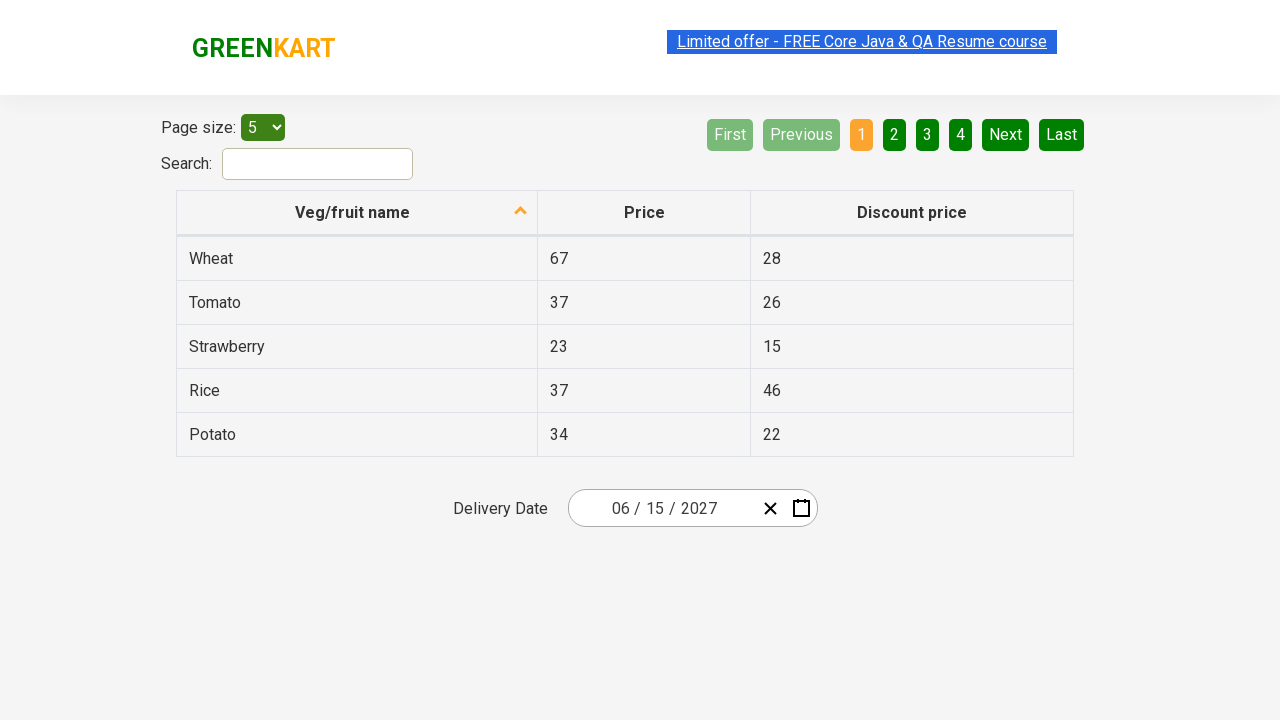

Date picker updated with selected date June 15, 2027
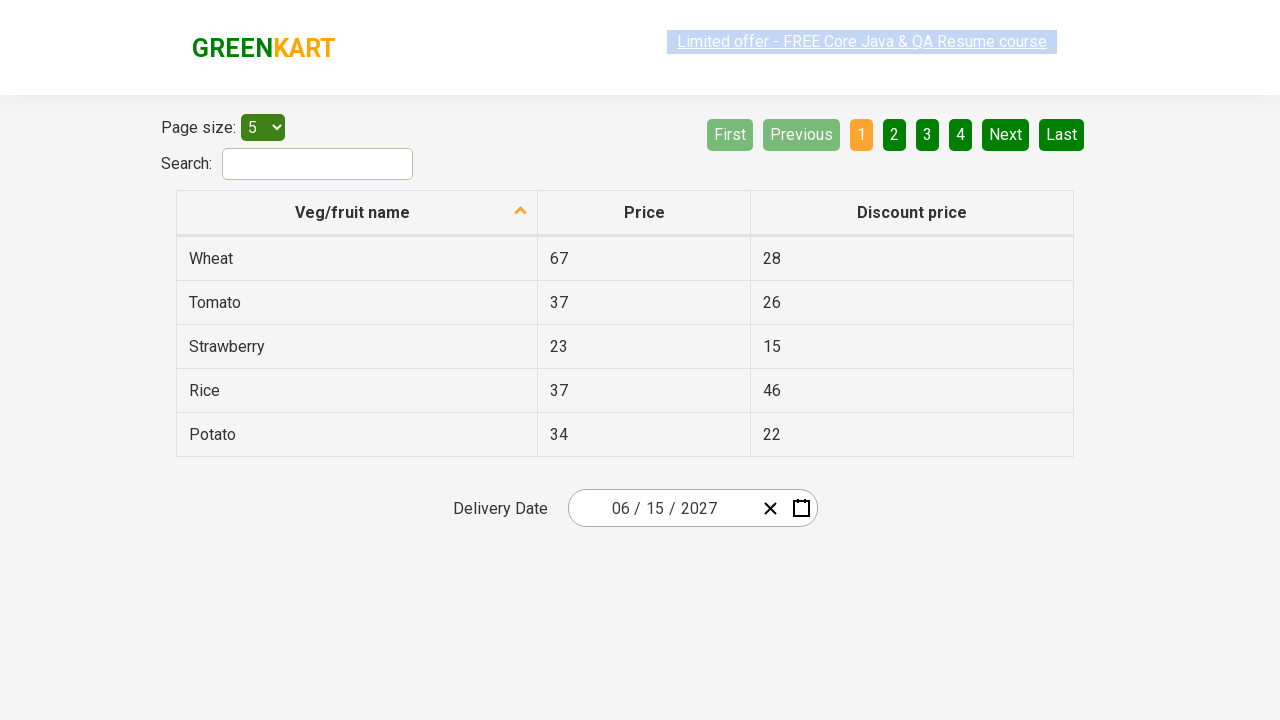

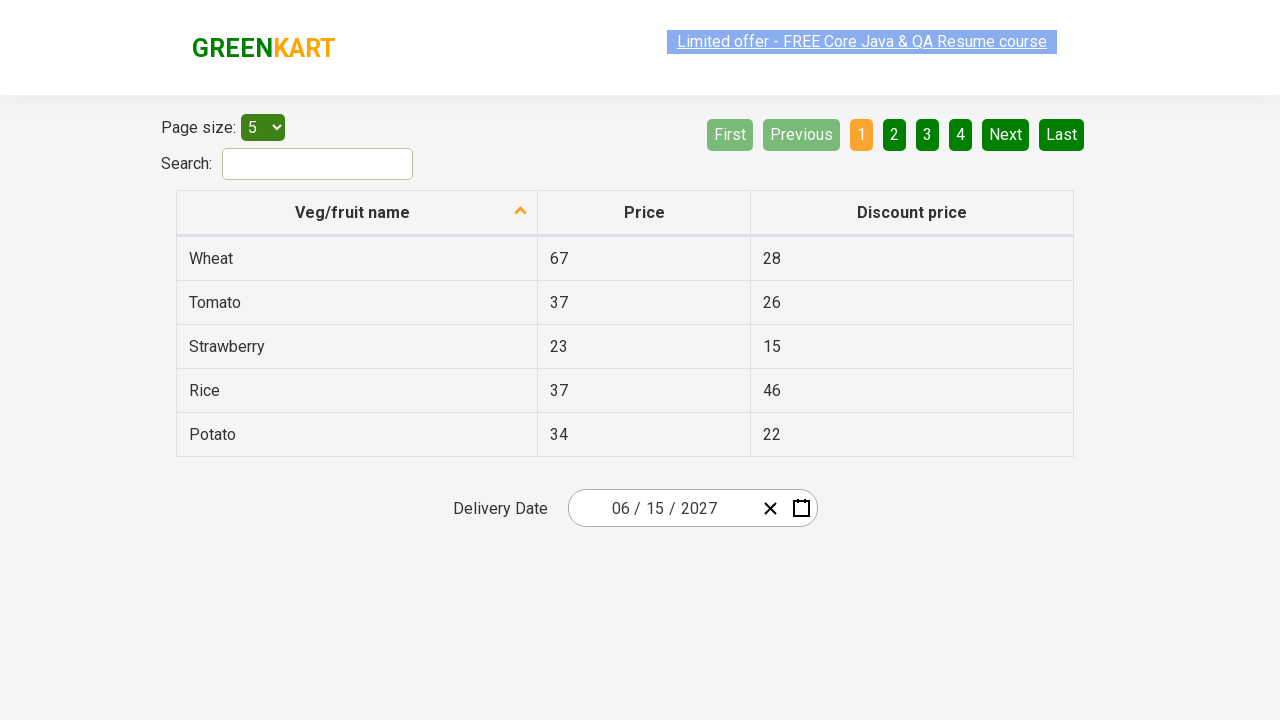